Tests right-click context menu functionality by right-clicking on a button element and navigating through the context menu options using arrow keys.

Starting URL: https://swisnl.github.io/jQuery-contextMenu/demo.html

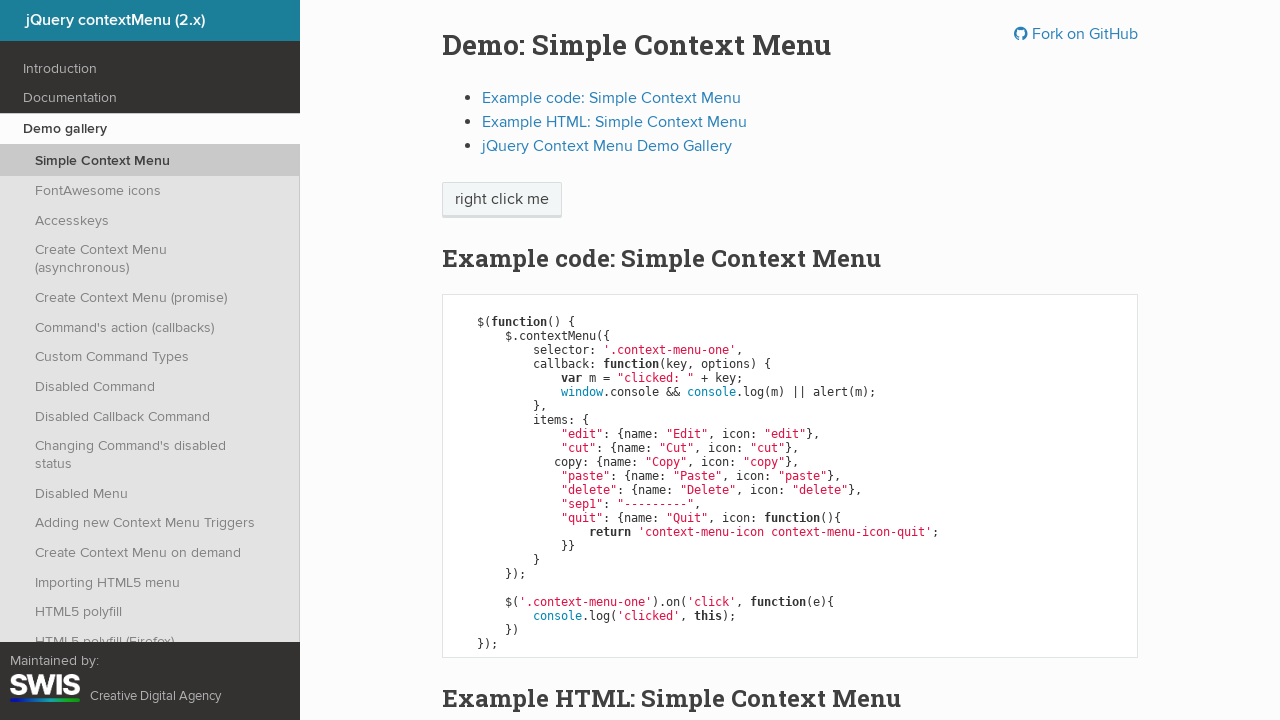

Located right-click target element
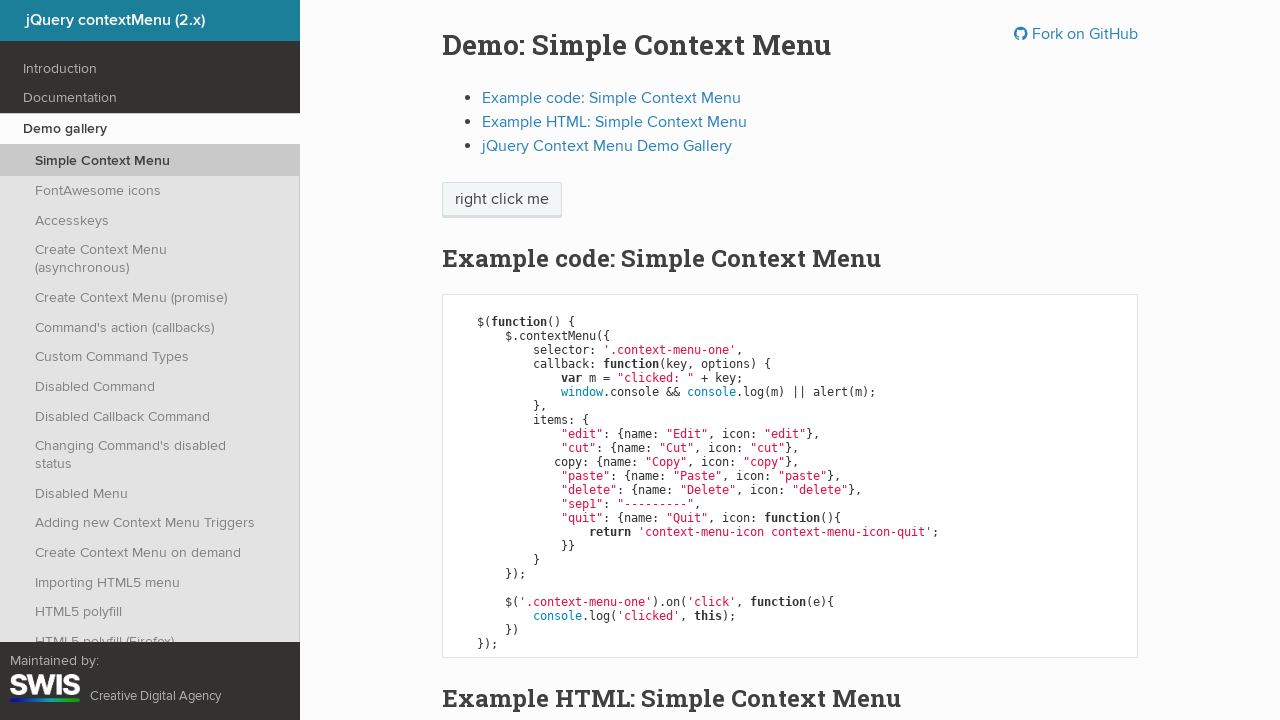

Right-click target element is visible
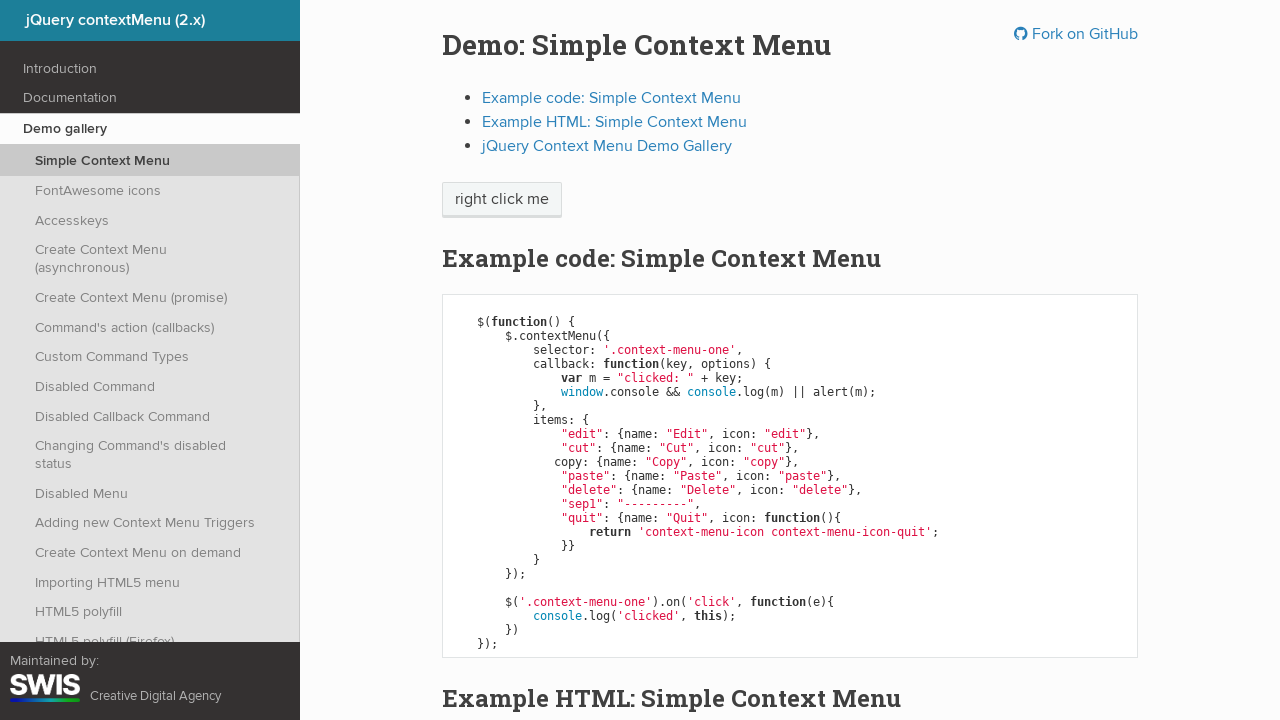

Right-clicked on the target element to open context menu at (502, 200) on xpath=//span[text()='right click me']
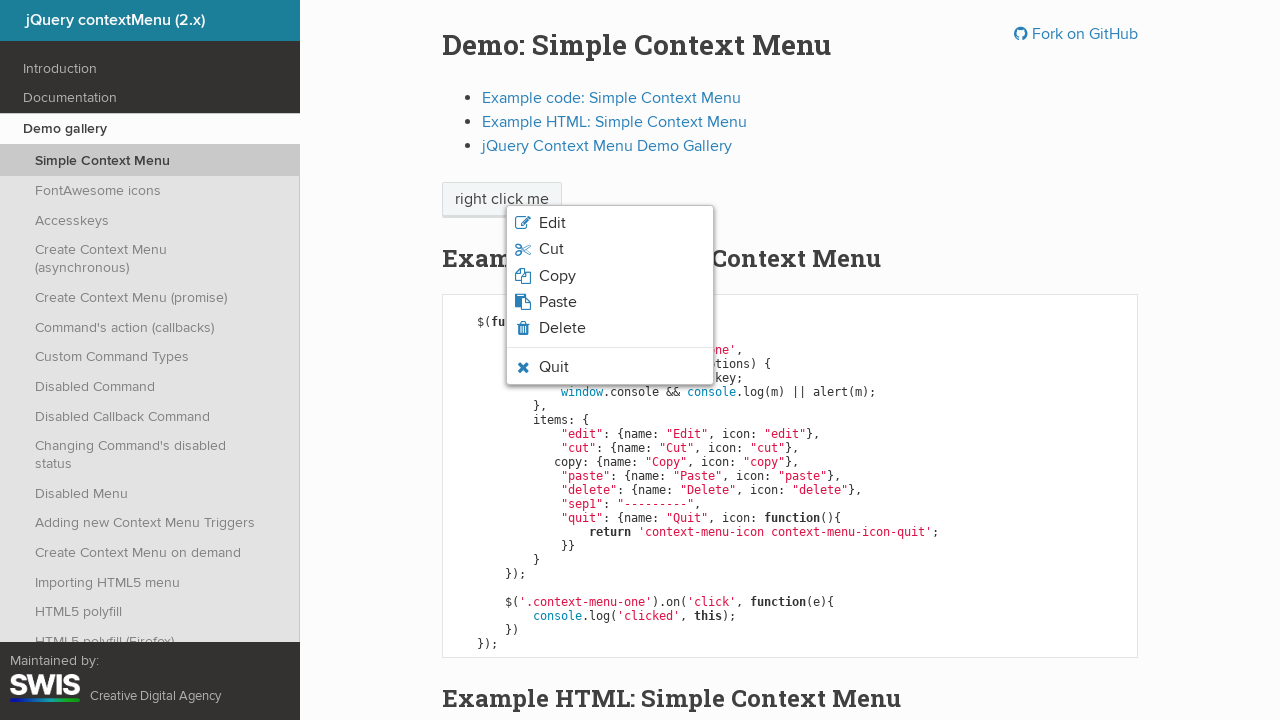

Pressed ArrowDown once to navigate context menu
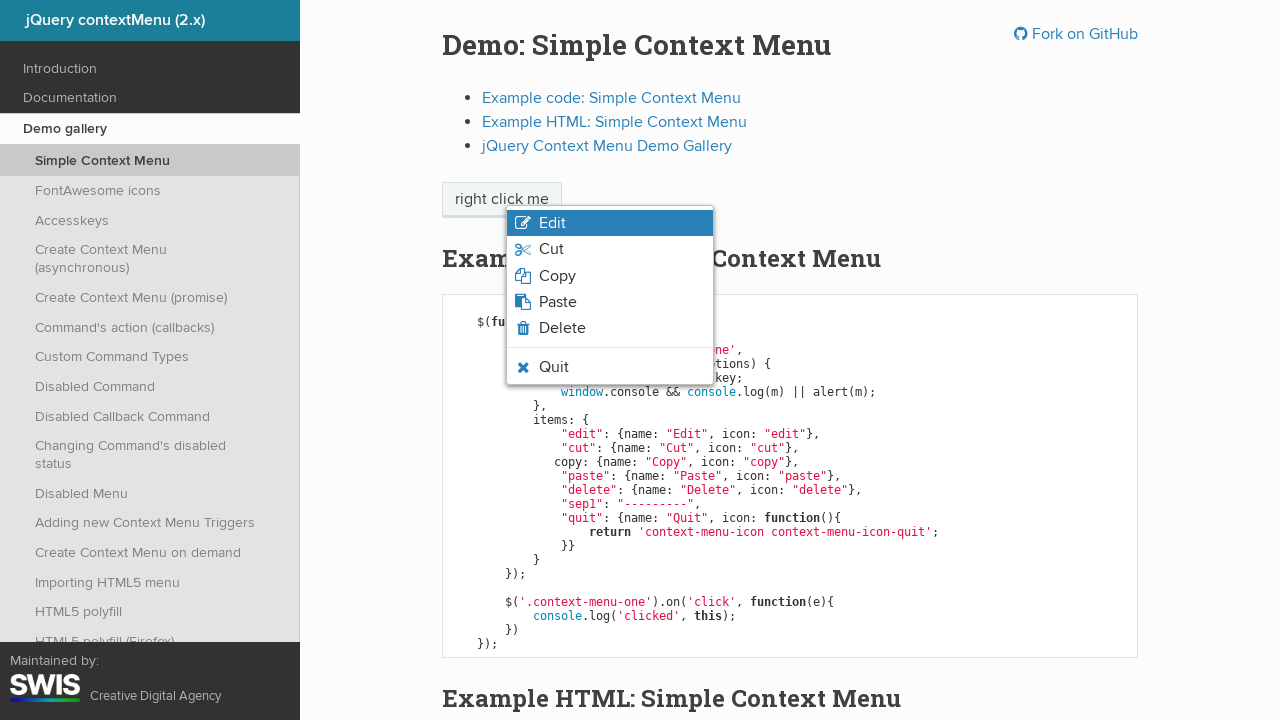

Pressed ArrowDown twice to navigate context menu
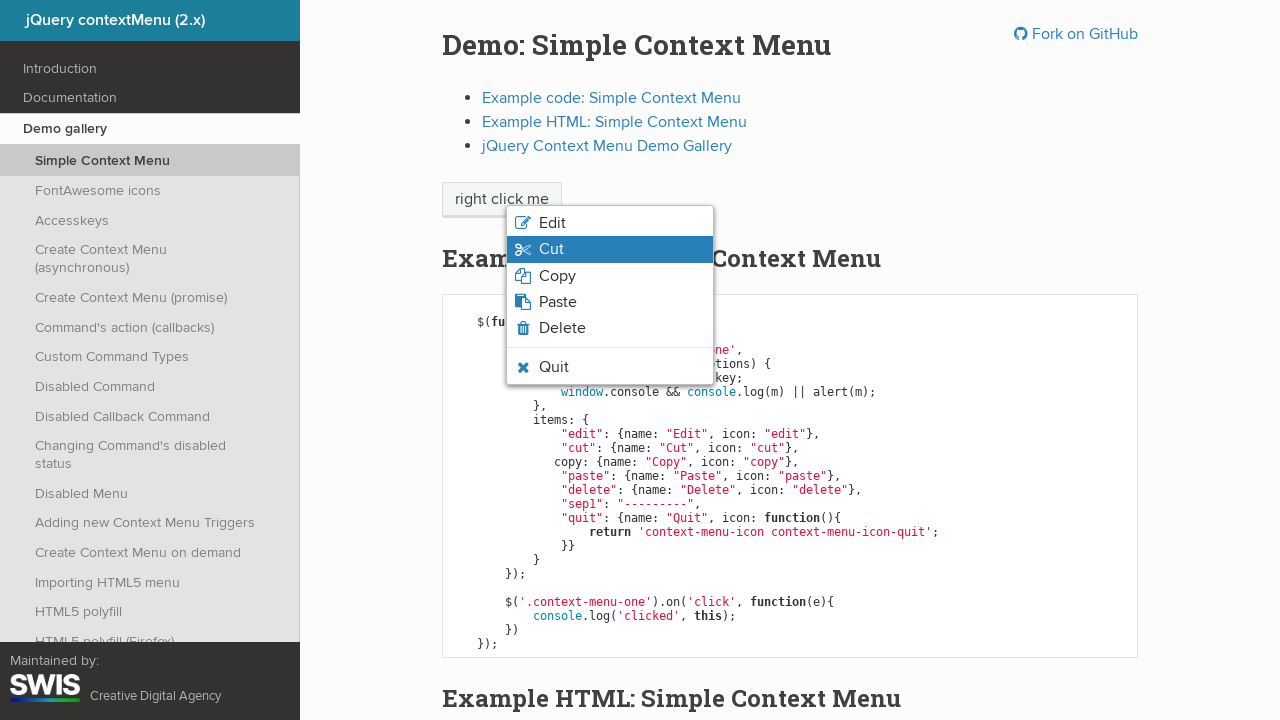

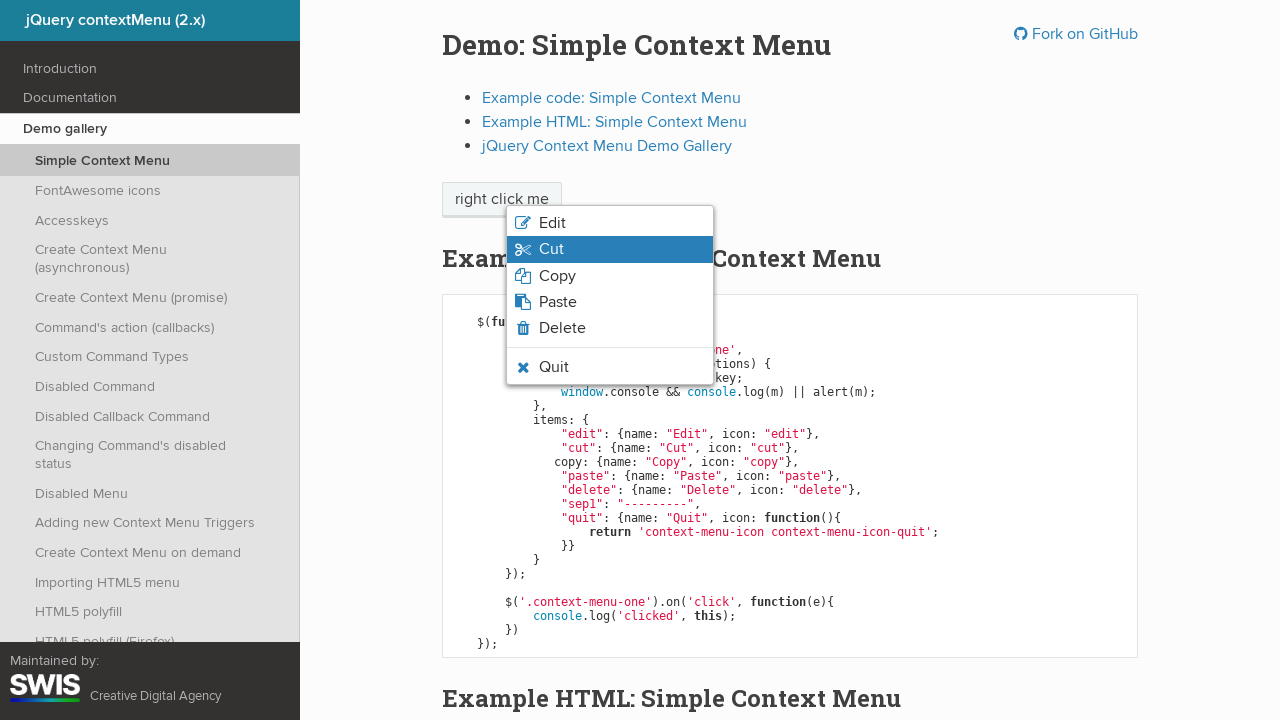